Tests the GreenKart vegetable shopping site by searching for products containing "ca", verifying 4 products are displayed, clicking add to cart on Cashews, and verifying the brand name

Starting URL: https://rahulshettyacademy.com/seleniumPractise/#/

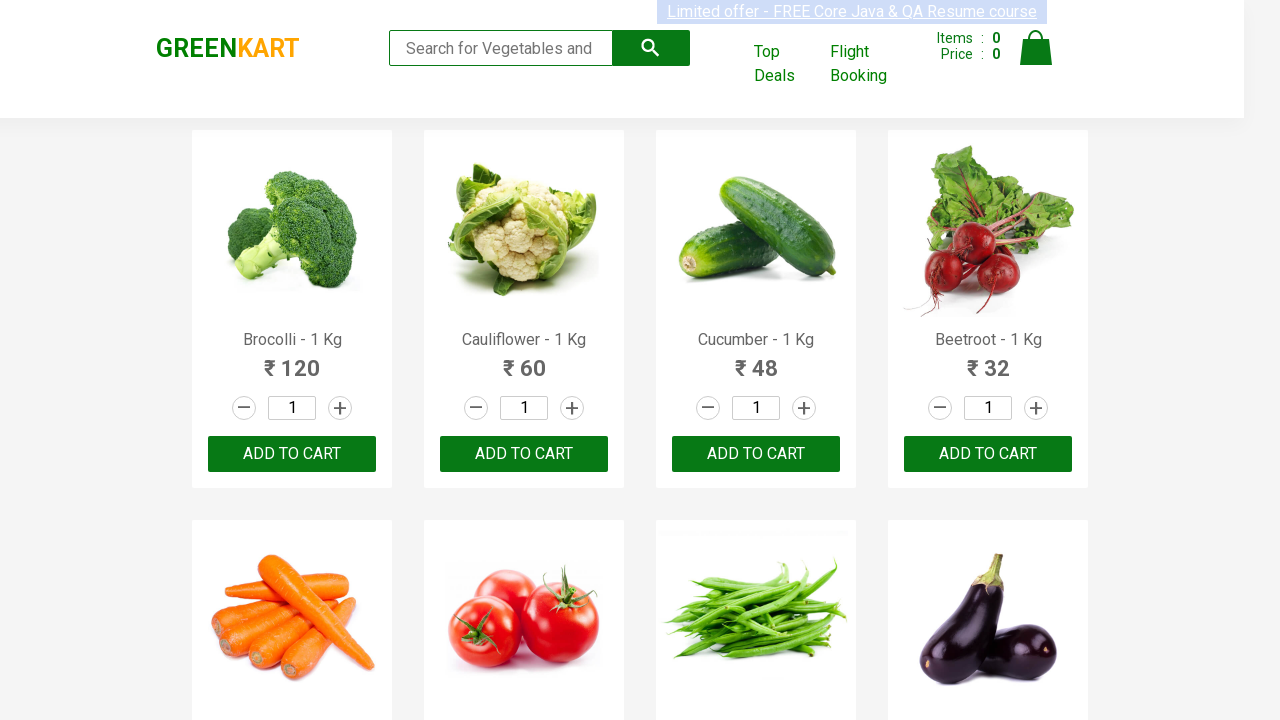

Filled search box with 'ca' on .search-keyword
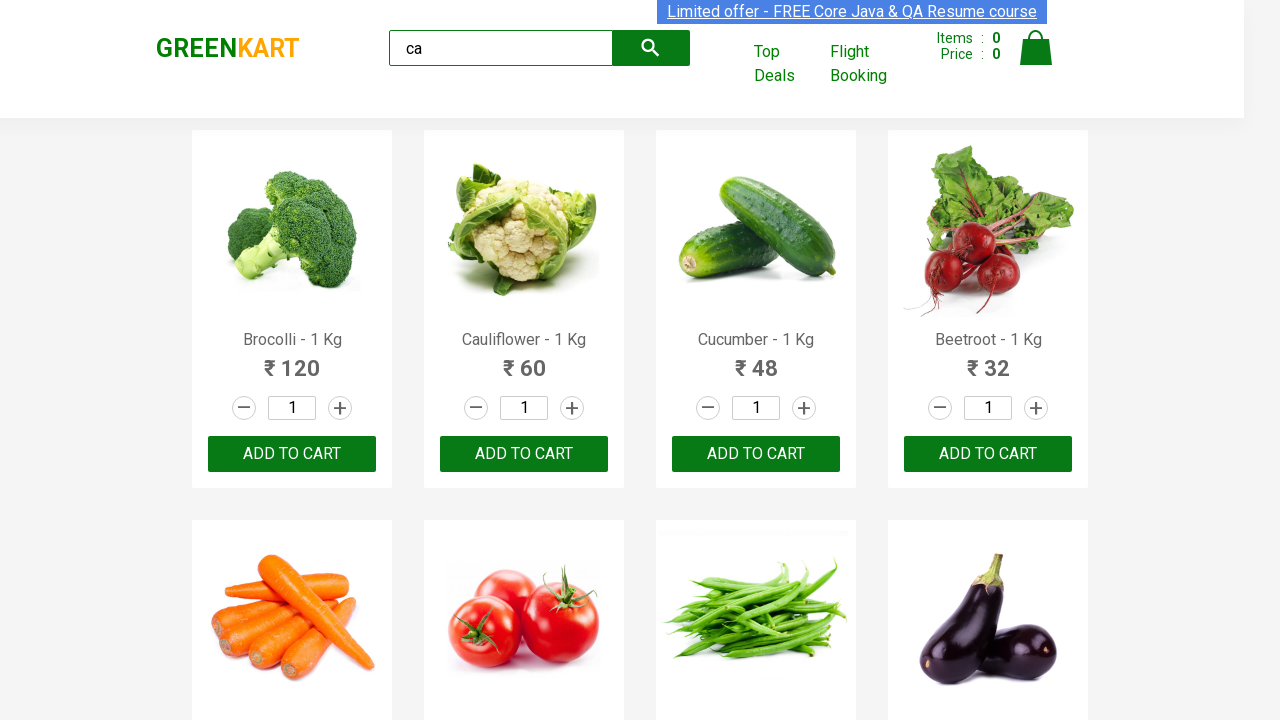

Waited 2 seconds for search results to load
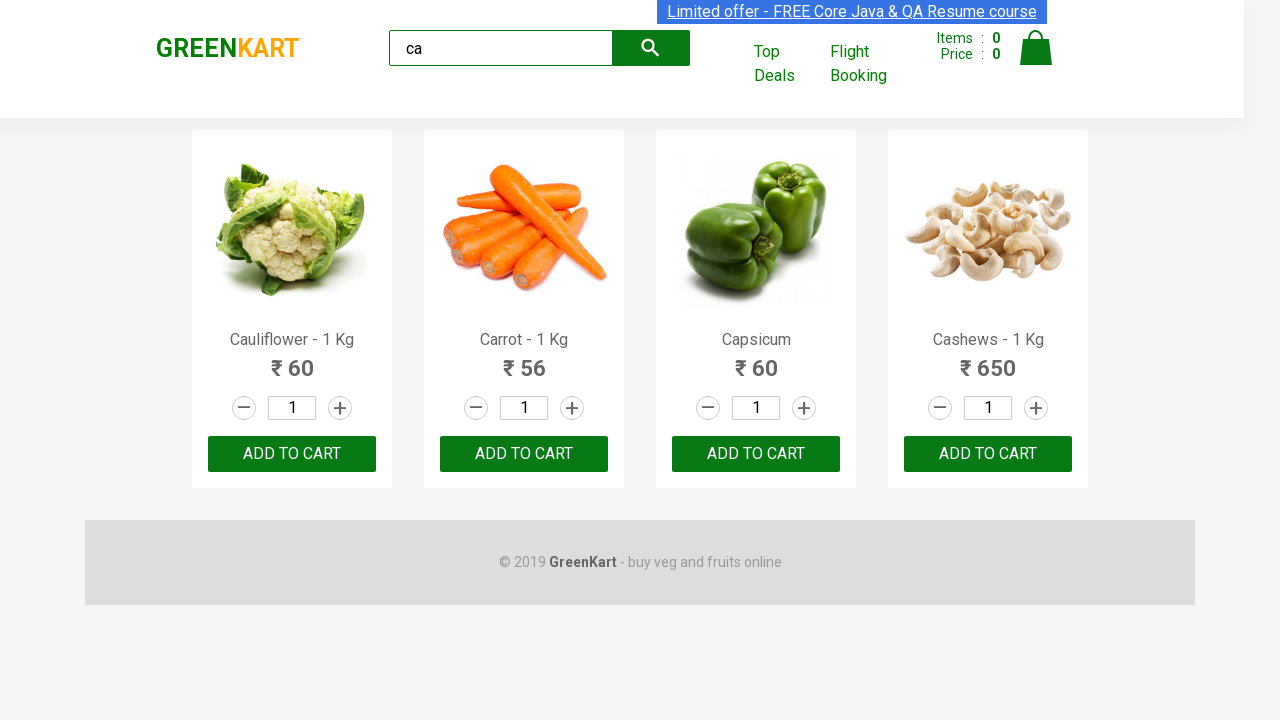

Search results with products loaded
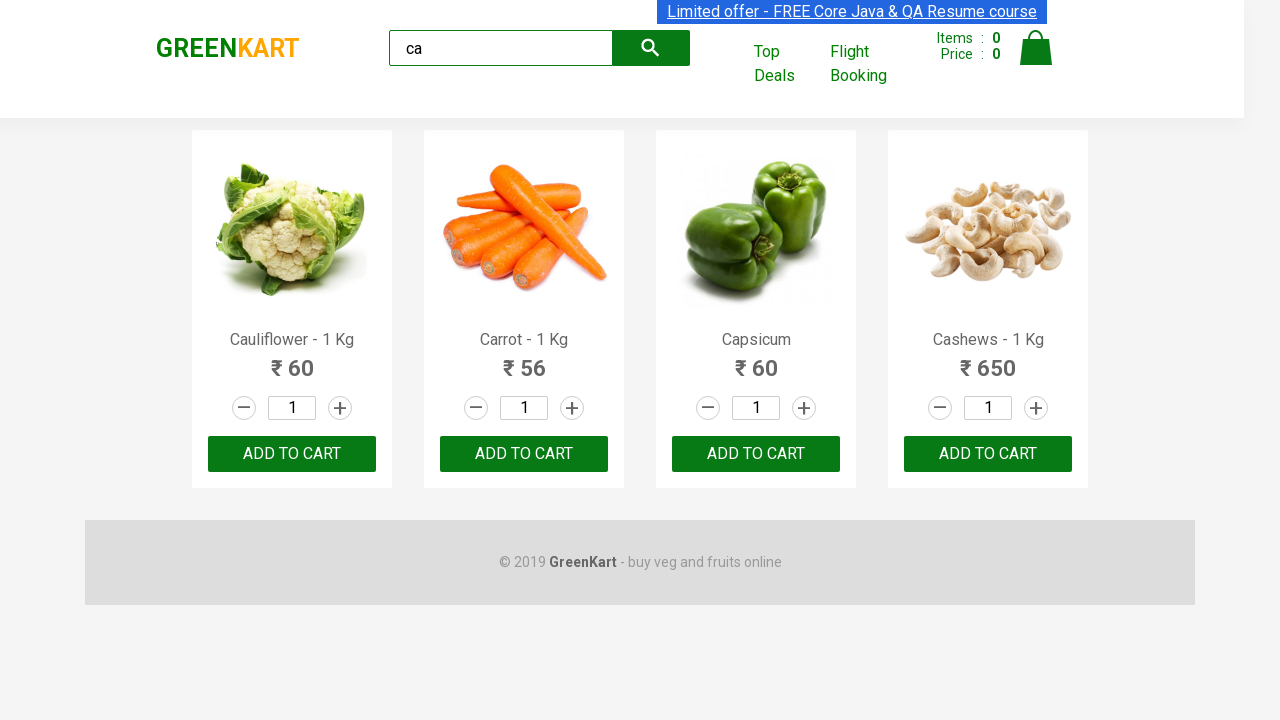

Verified 4 products are displayed
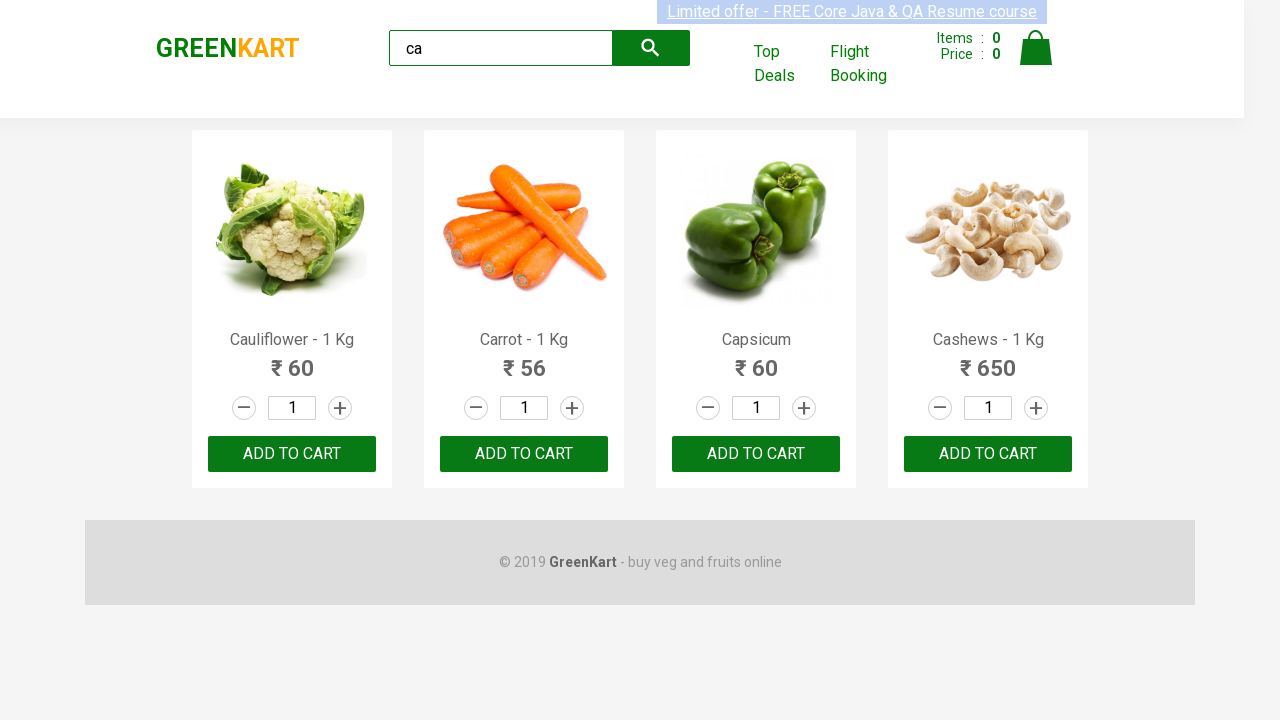

Clicked 'Add to Cart' button for Cashews product at (988, 454) on .products .product >> nth=3 >> button
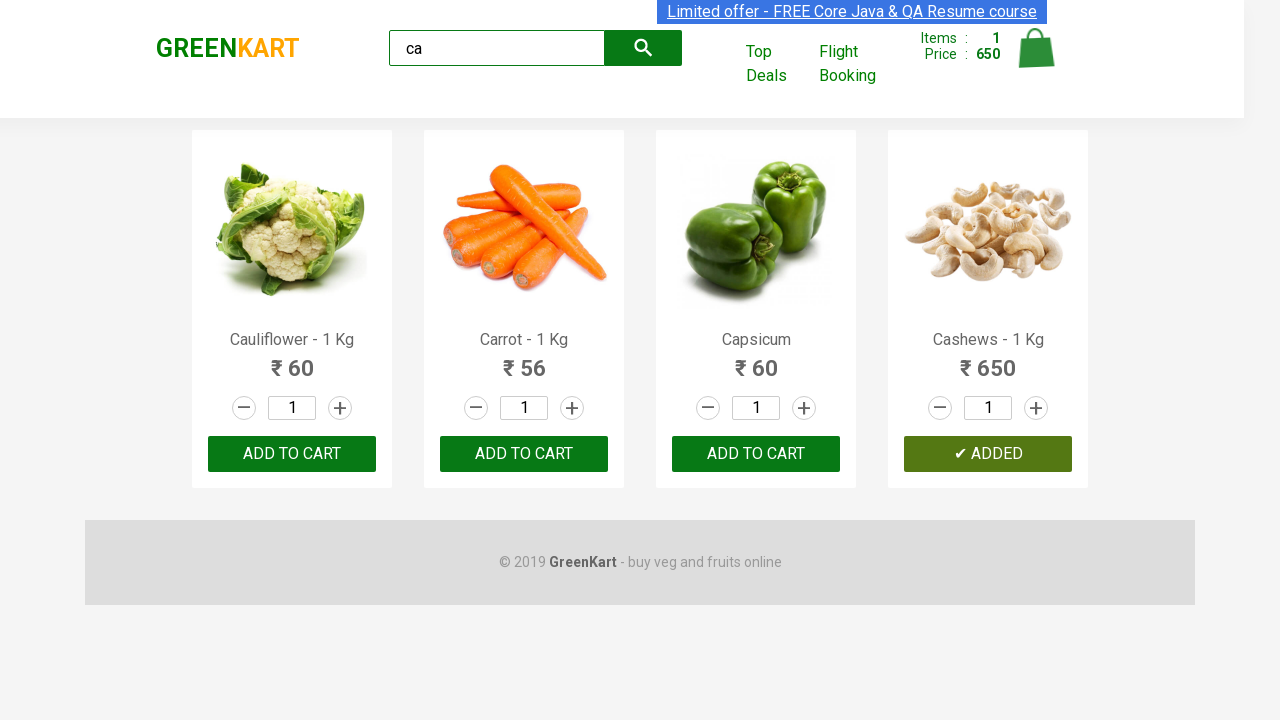

Verified brand name is 'GREENKART'
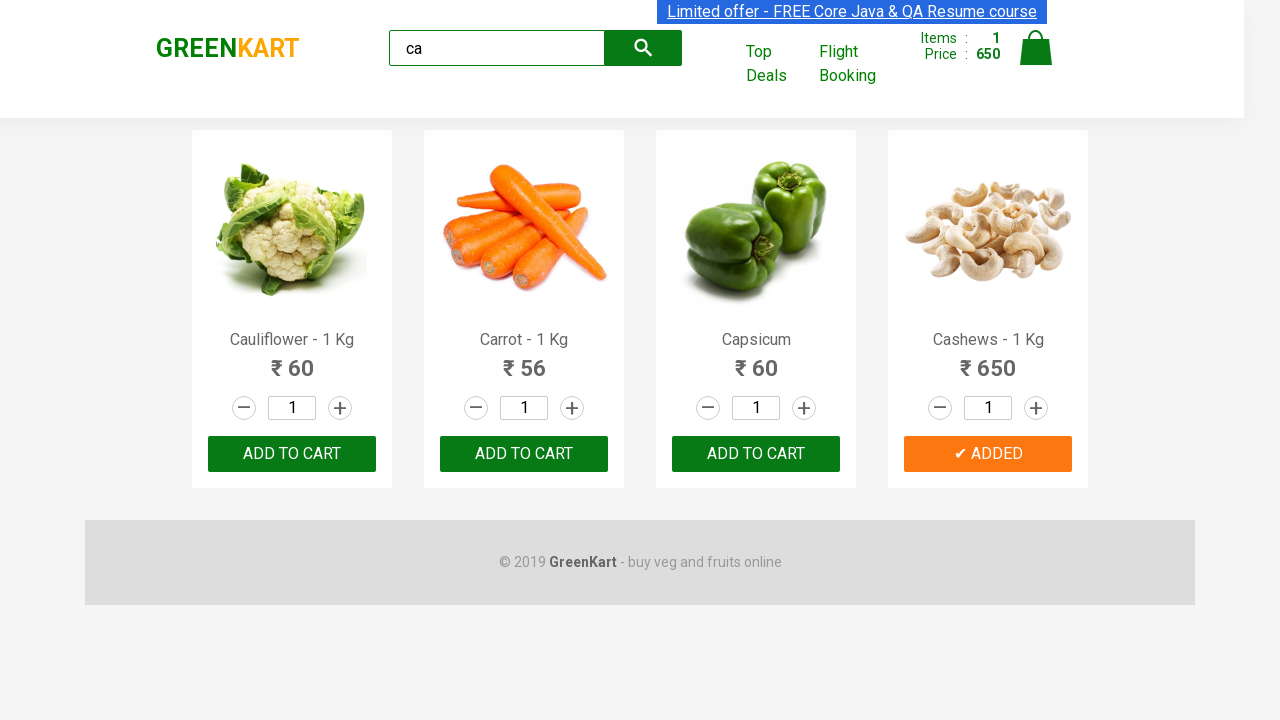

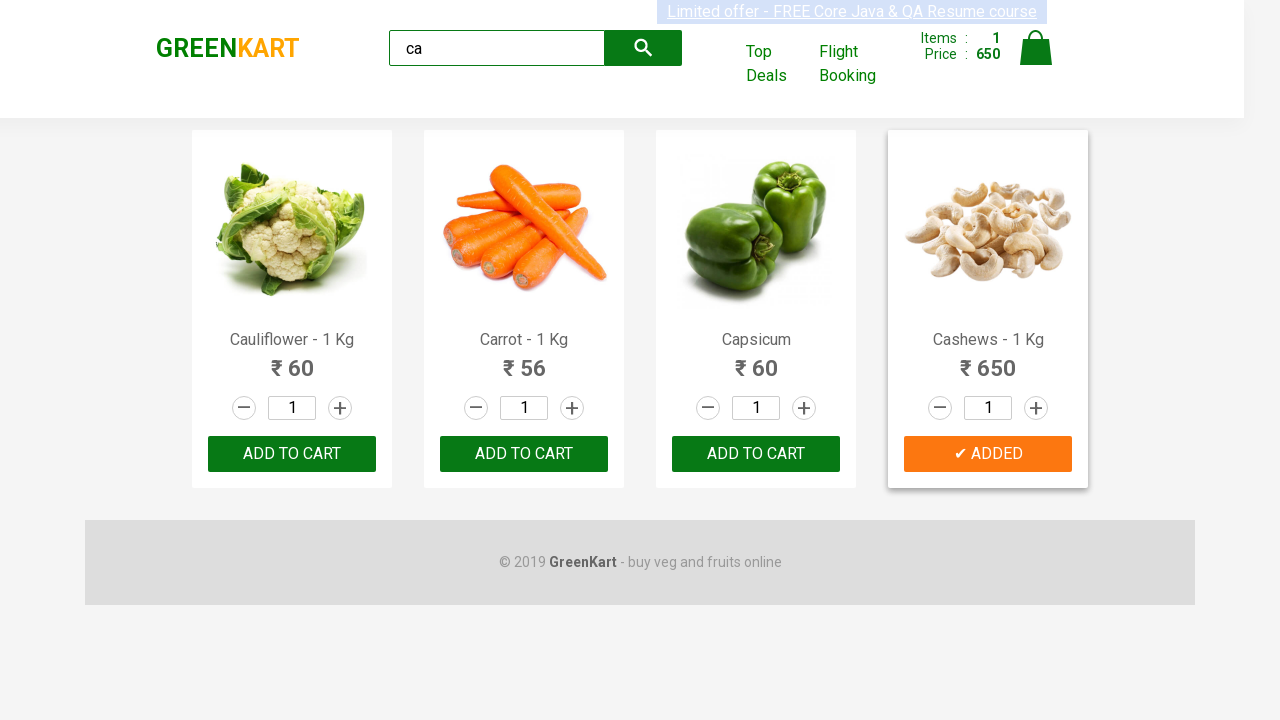